Tests basic navigation by opening the training-support.net homepage and clicking the "About Us" link to navigate to that page.

Starting URL: https://training-support.net

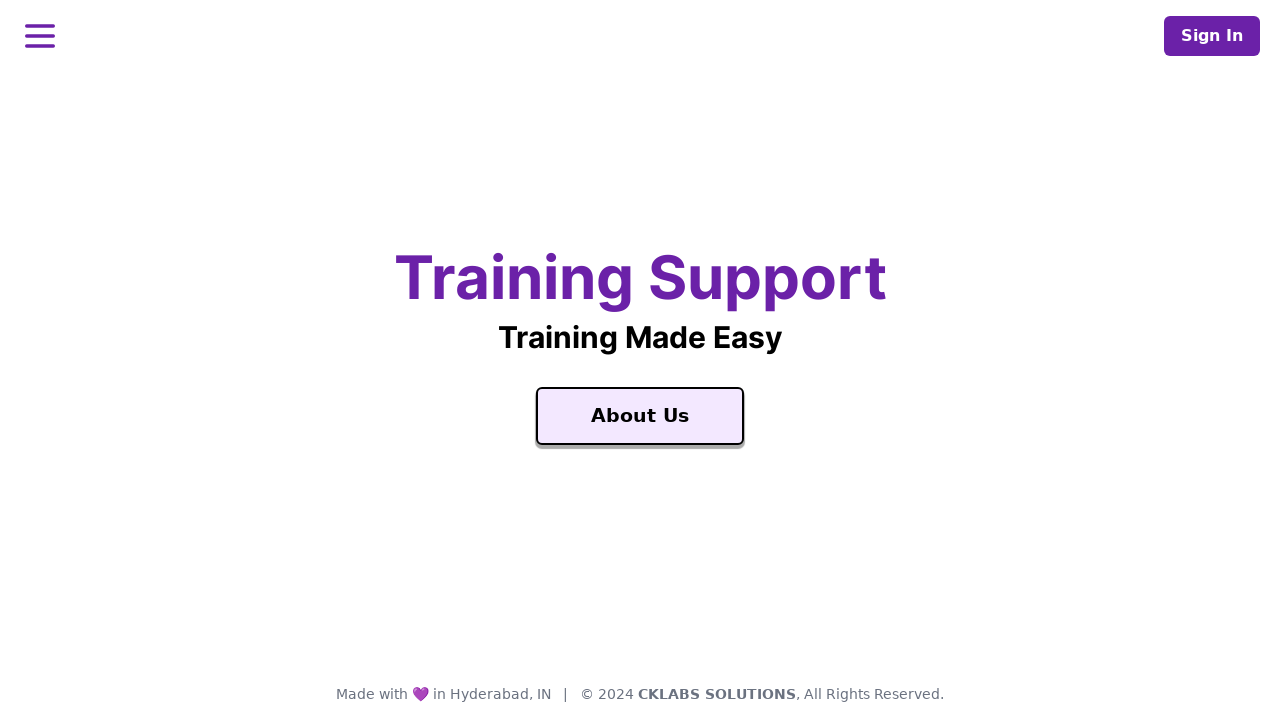

Clicked the 'About Us' link at (640, 416) on a:text('About Us')
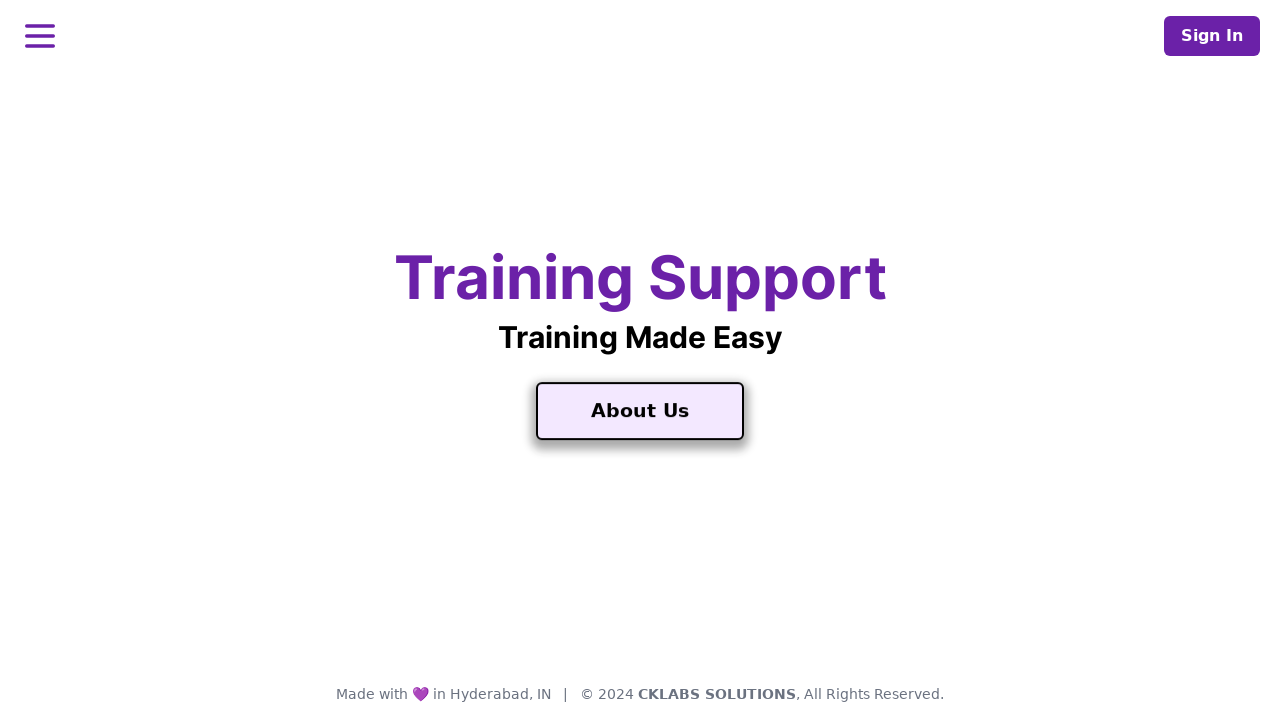

Page navigation completed and DOM content loaded
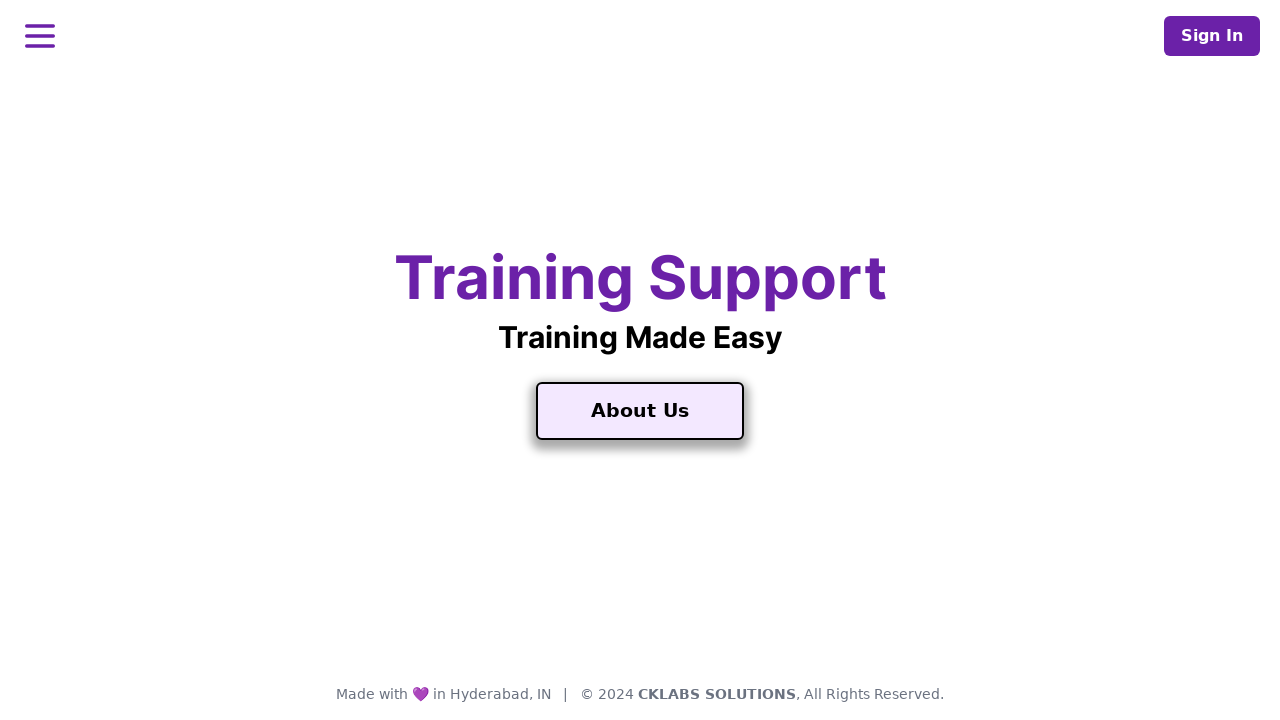

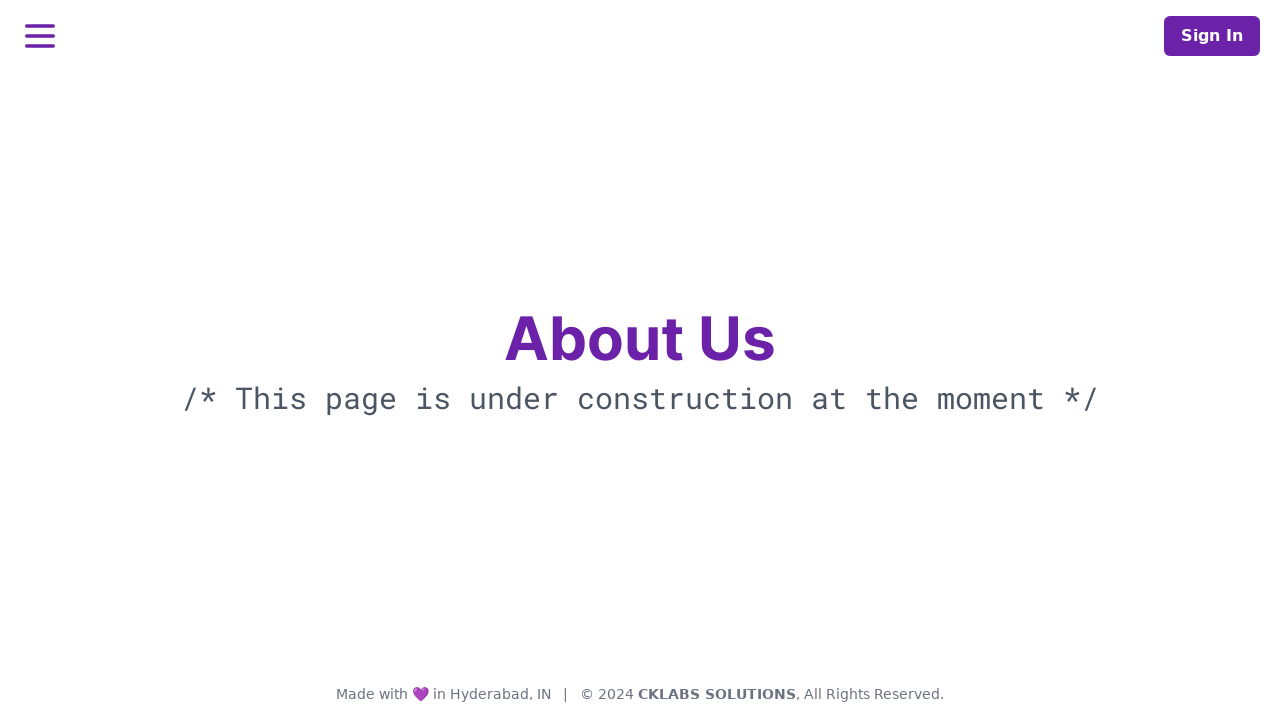